Tests drag-and-drop functionality by moving a draggable element into two different drop zones and verifying the drops

Starting URL: https://v1.training-support.net/selenium/drag-drop

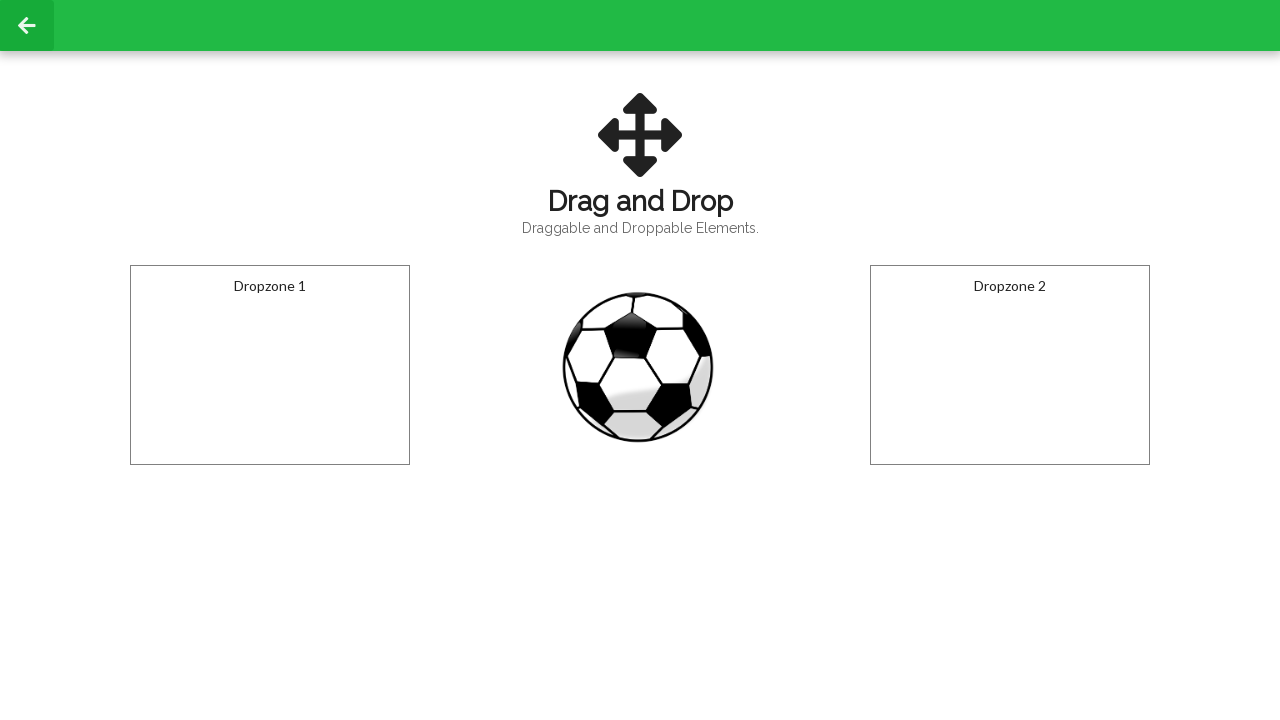

Located the draggable ball element
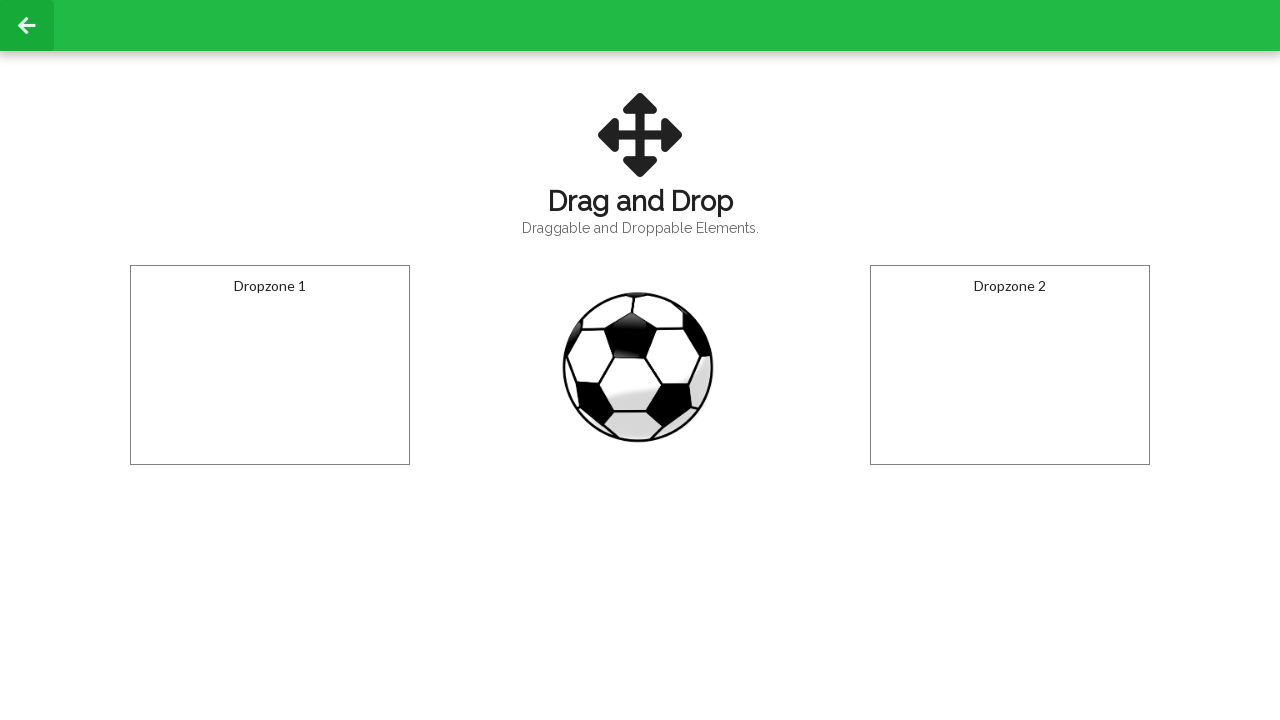

Located the first dropzone
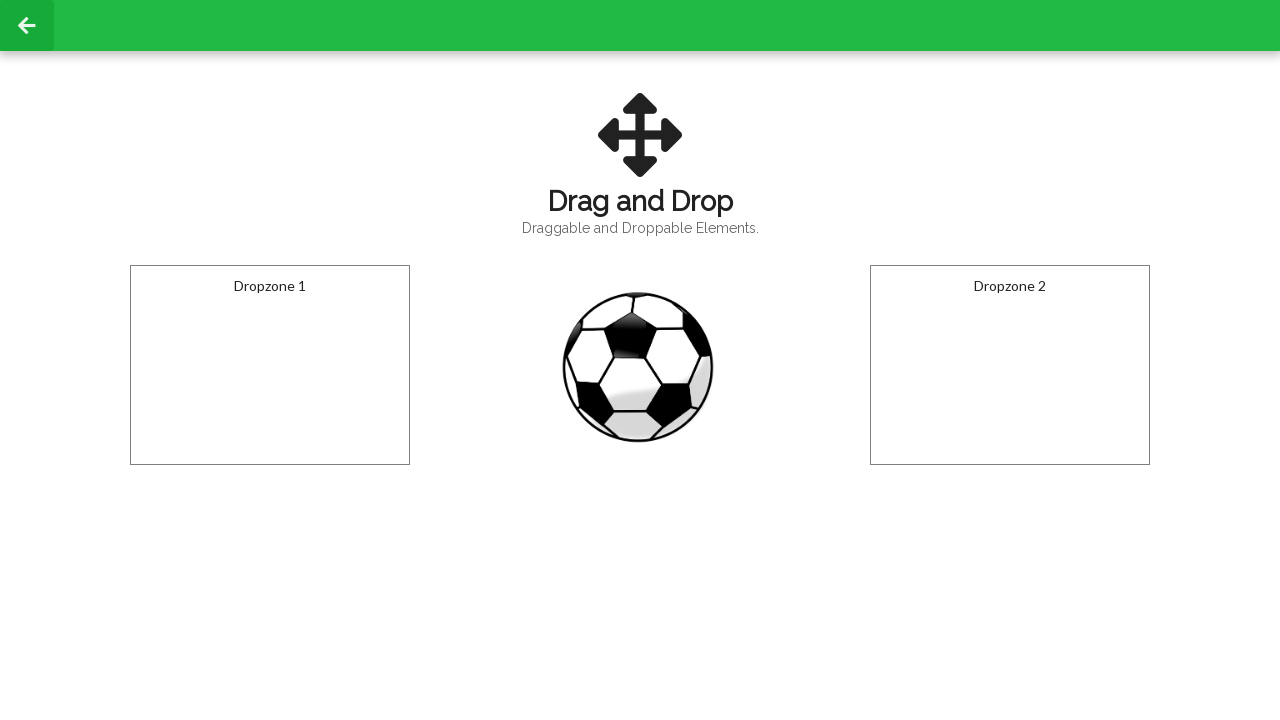

Dragged ball element to first dropzone at (270, 365)
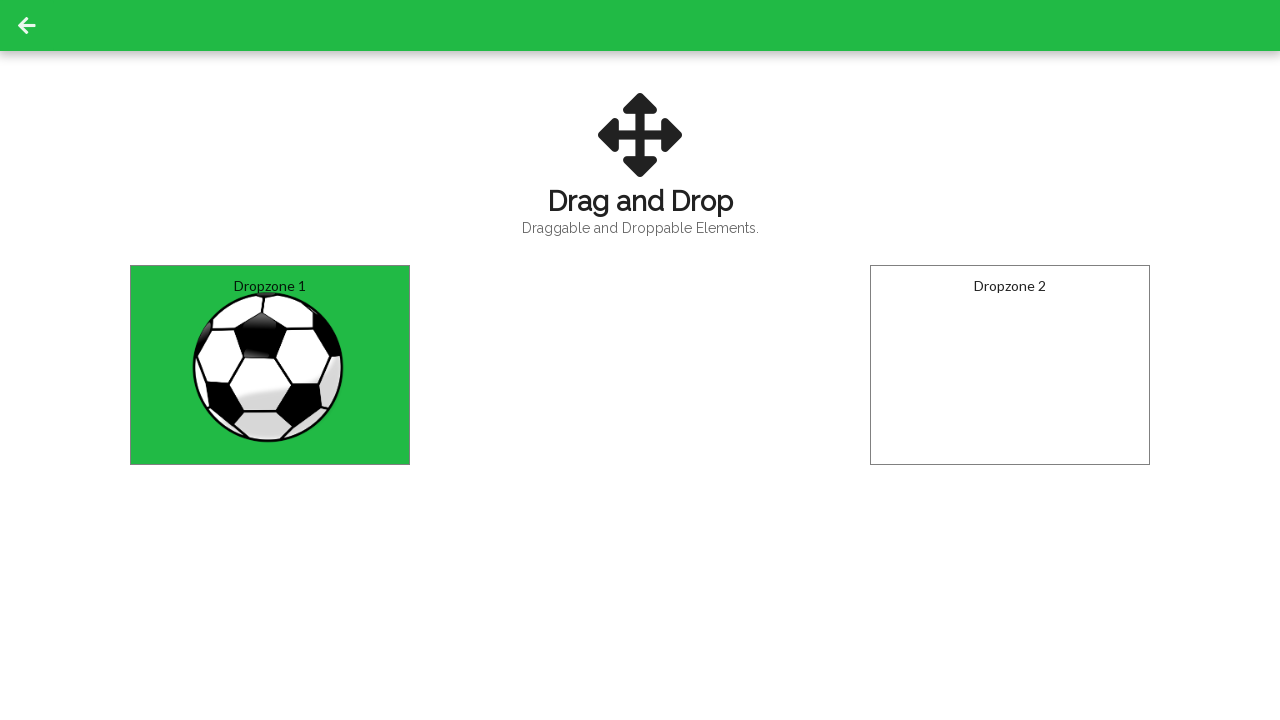

Verified ball was successfully dropped in Dropzone 1
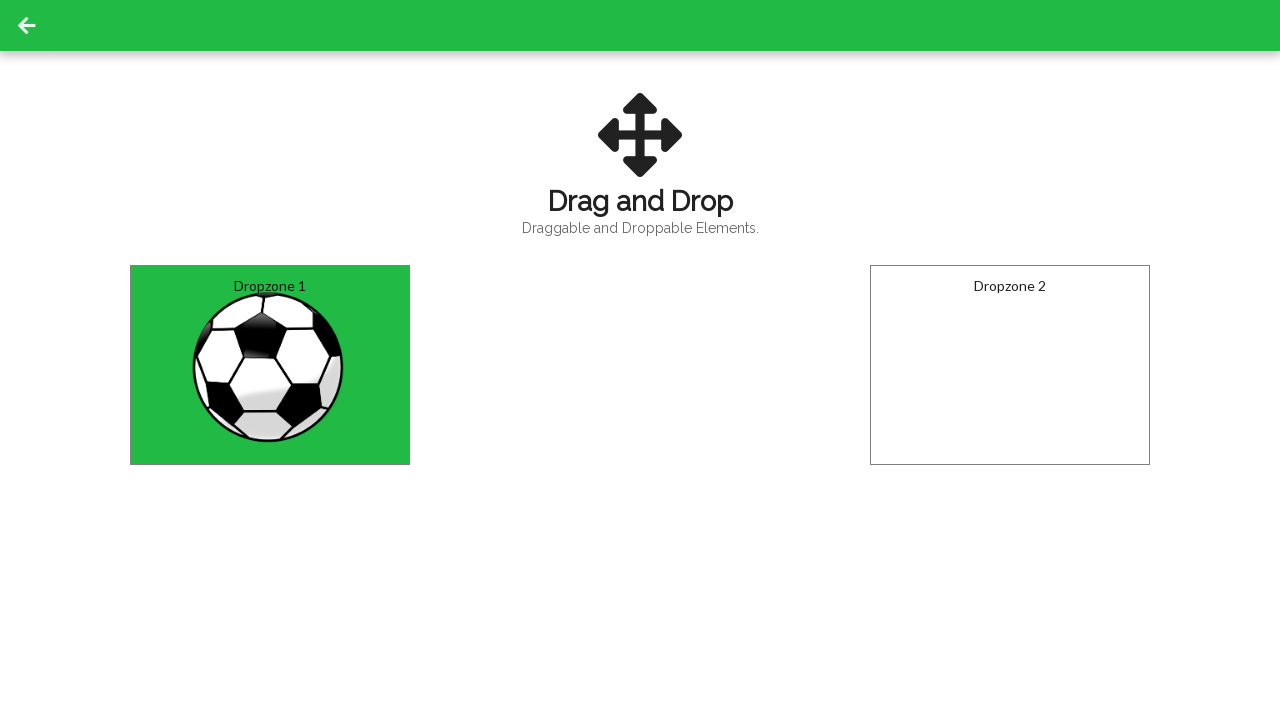

Located the second dropzone
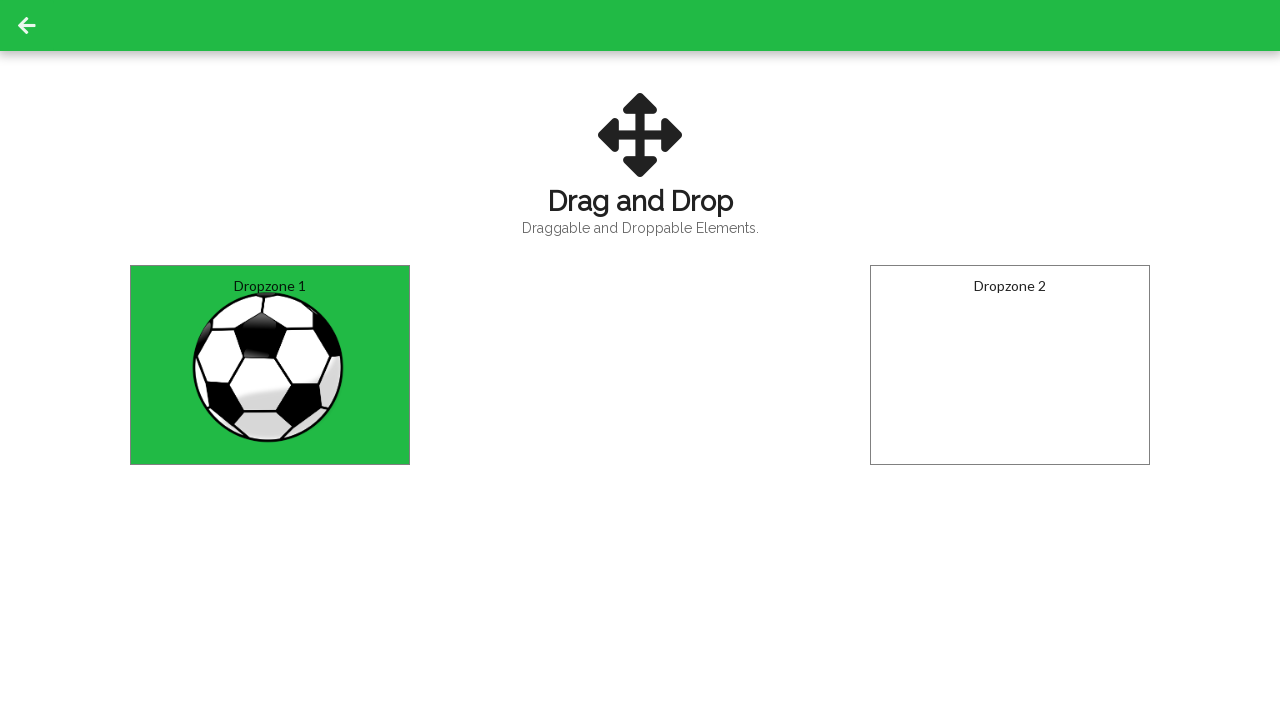

Dragged ball element to second dropzone at (1010, 365)
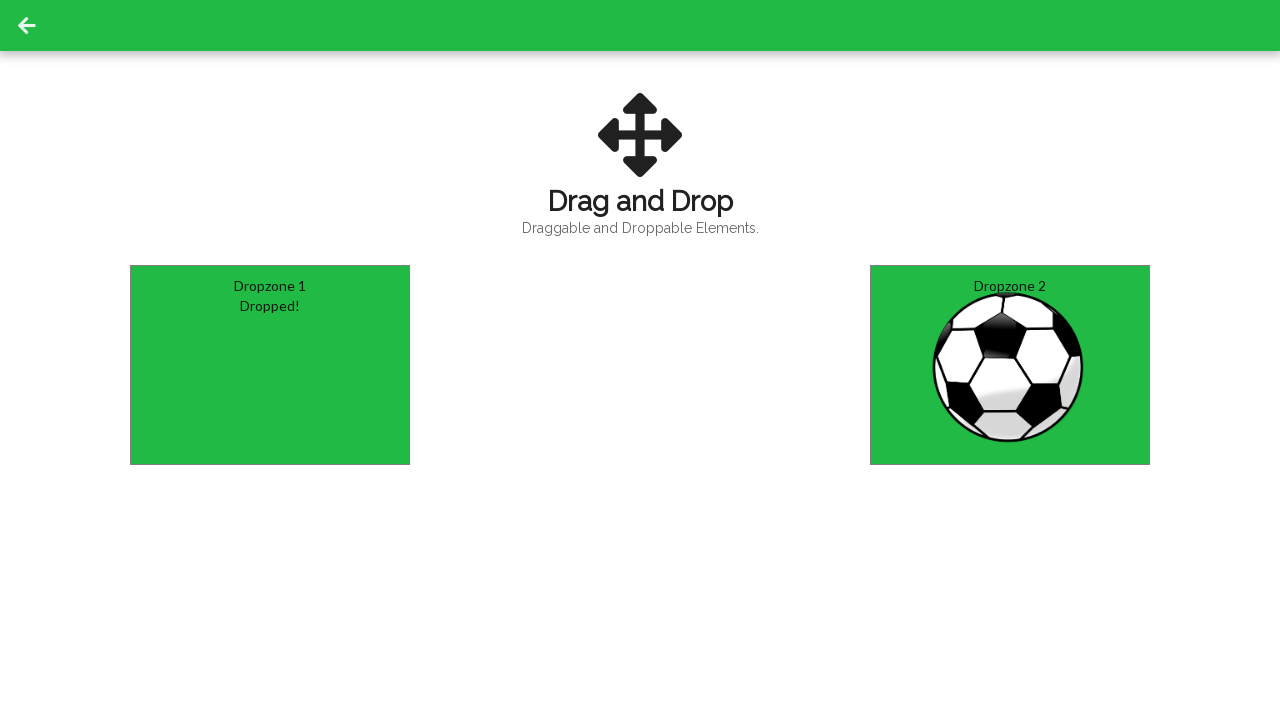

Verified ball was successfully dropped in Dropzone 2
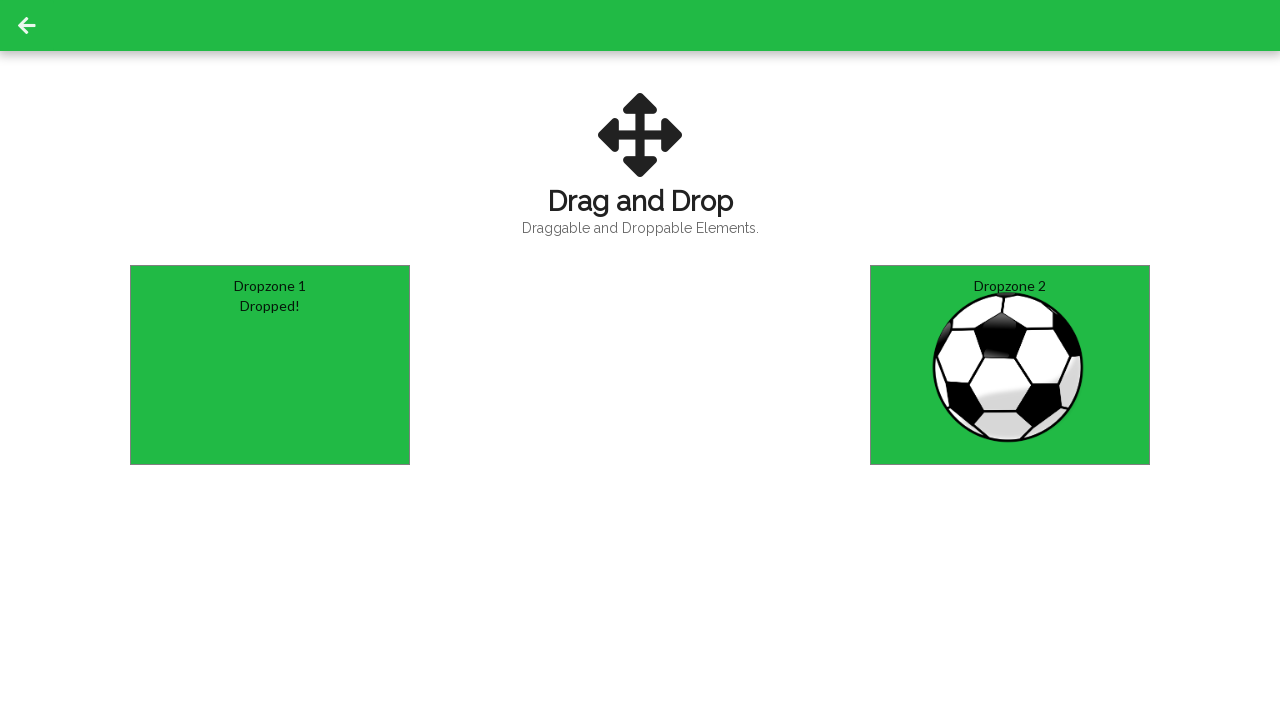

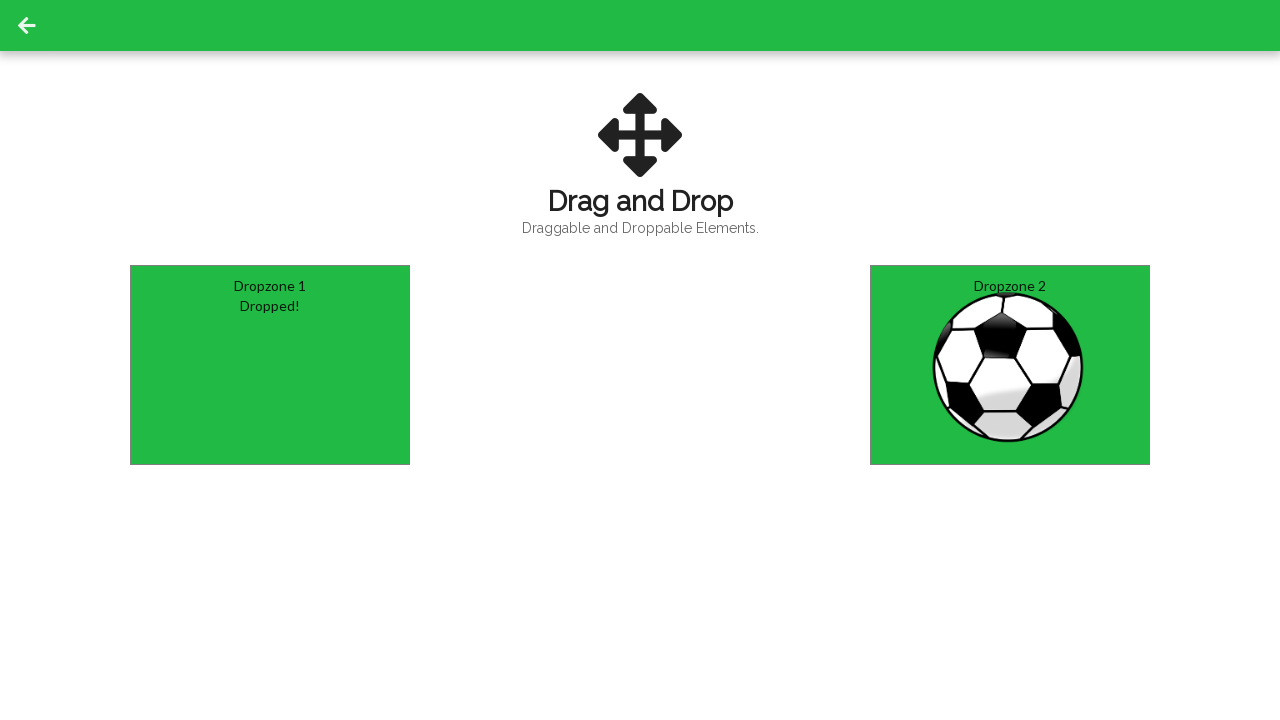